Tests data persistence by creating todos, marking one complete, and reloading the page

Starting URL: https://demo.playwright.dev/todomvc

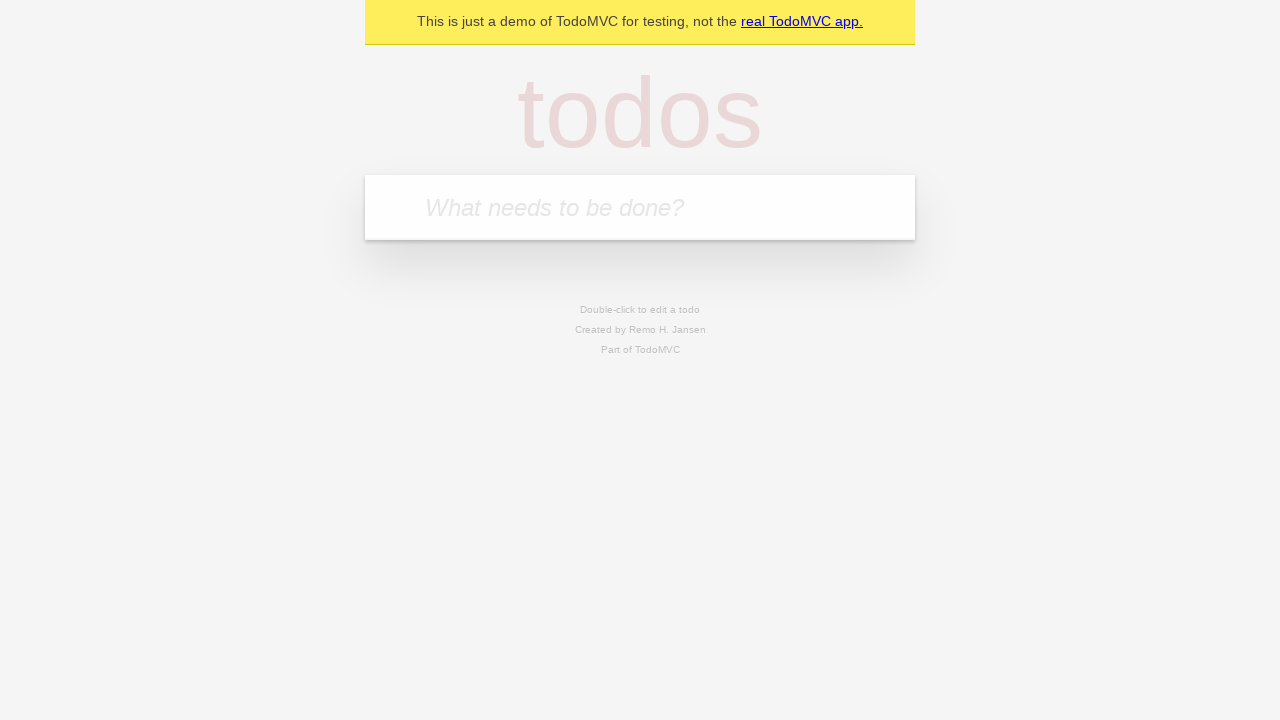

Located the 'What needs to be done?' input field
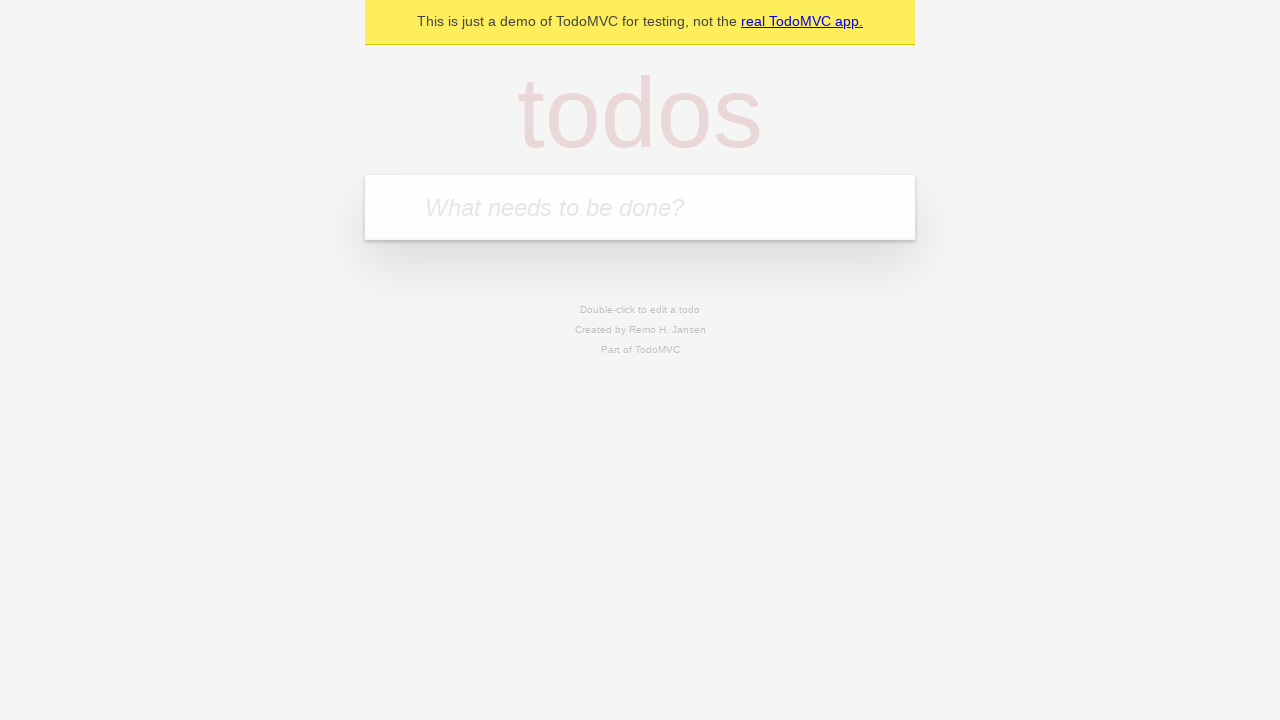

Filled first todo input with 'buy some cheese' on internal:attr=[placeholder="What needs to be done?"i]
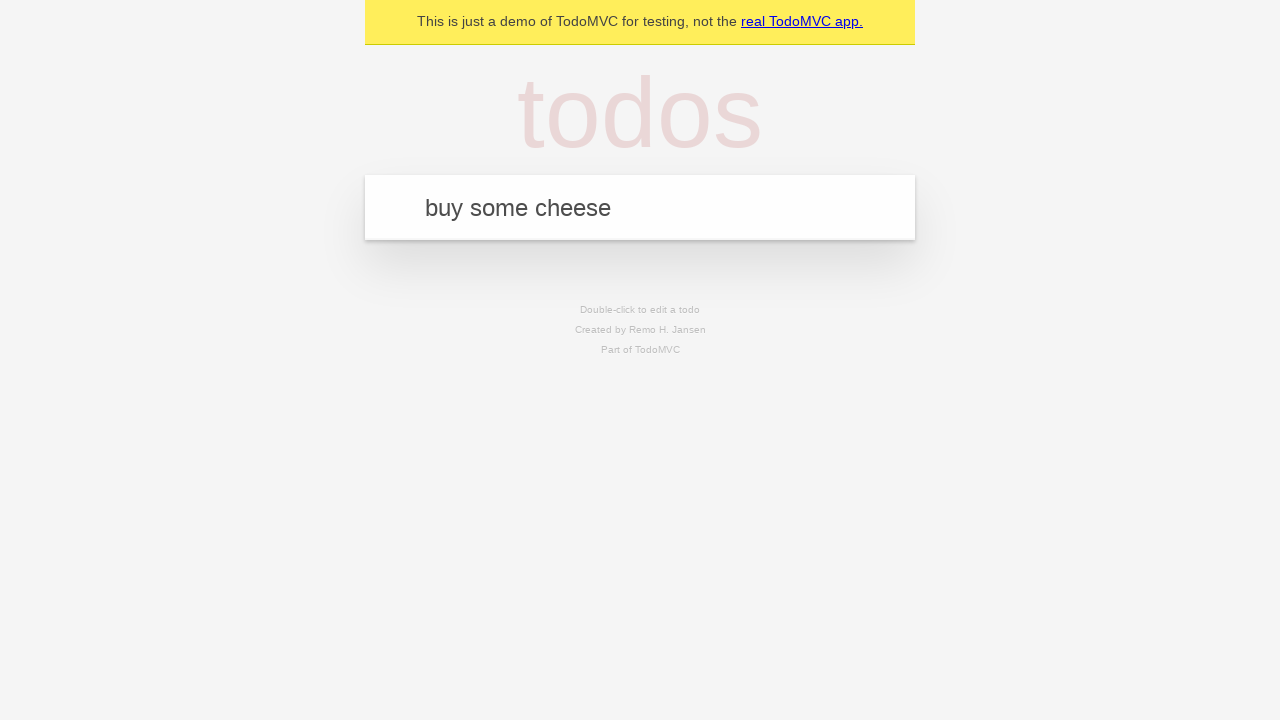

Pressed Enter to create first todo on internal:attr=[placeholder="What needs to be done?"i]
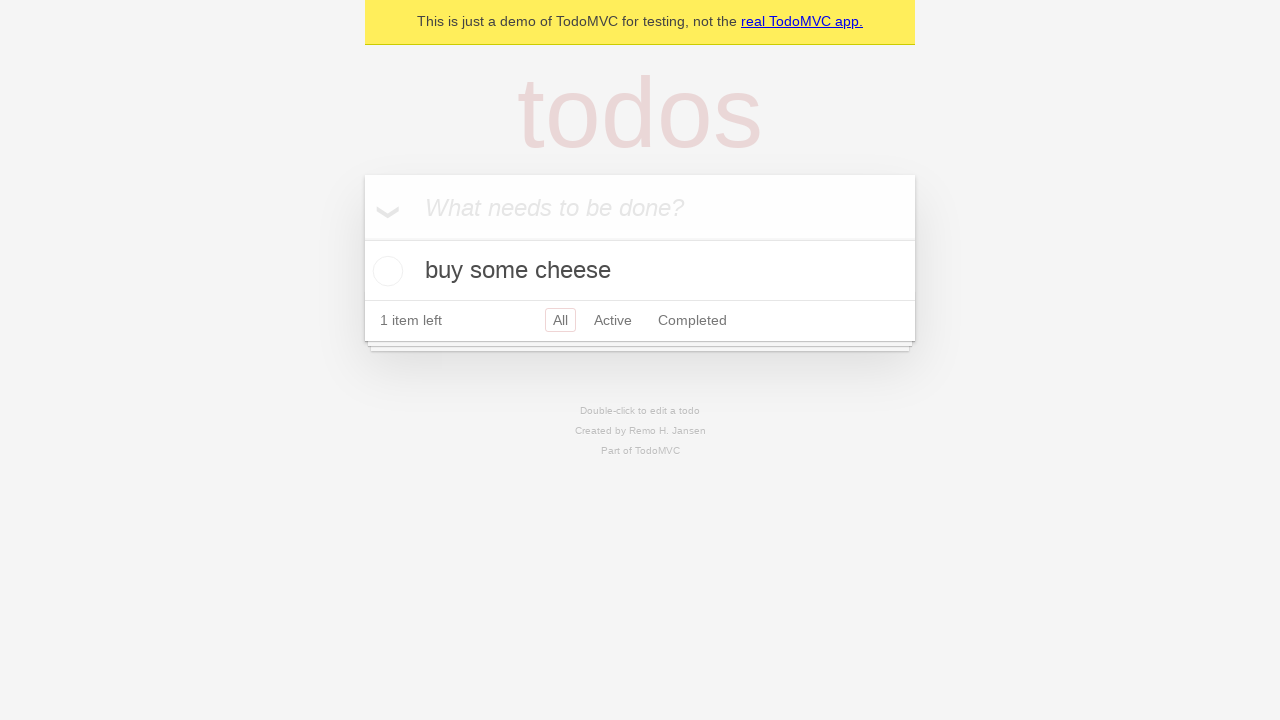

Filled second todo input with 'feed the cat' on internal:attr=[placeholder="What needs to be done?"i]
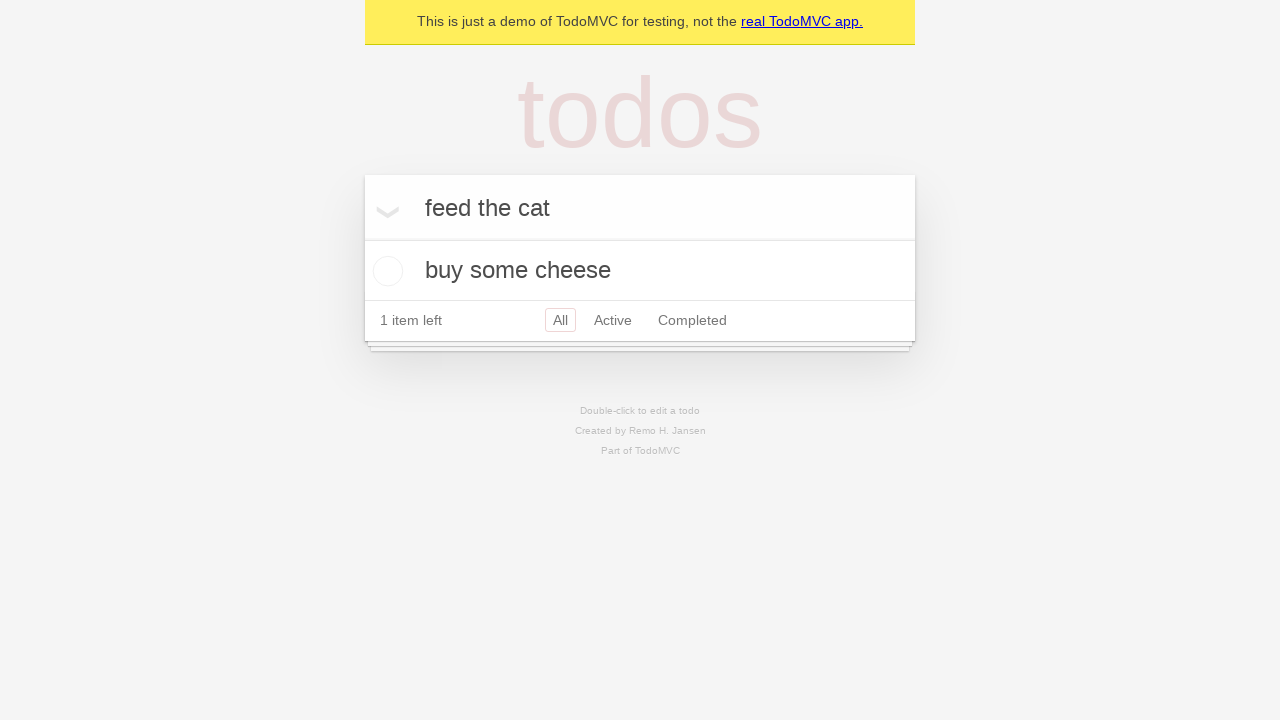

Pressed Enter to create second todo on internal:attr=[placeholder="What needs to be done?"i]
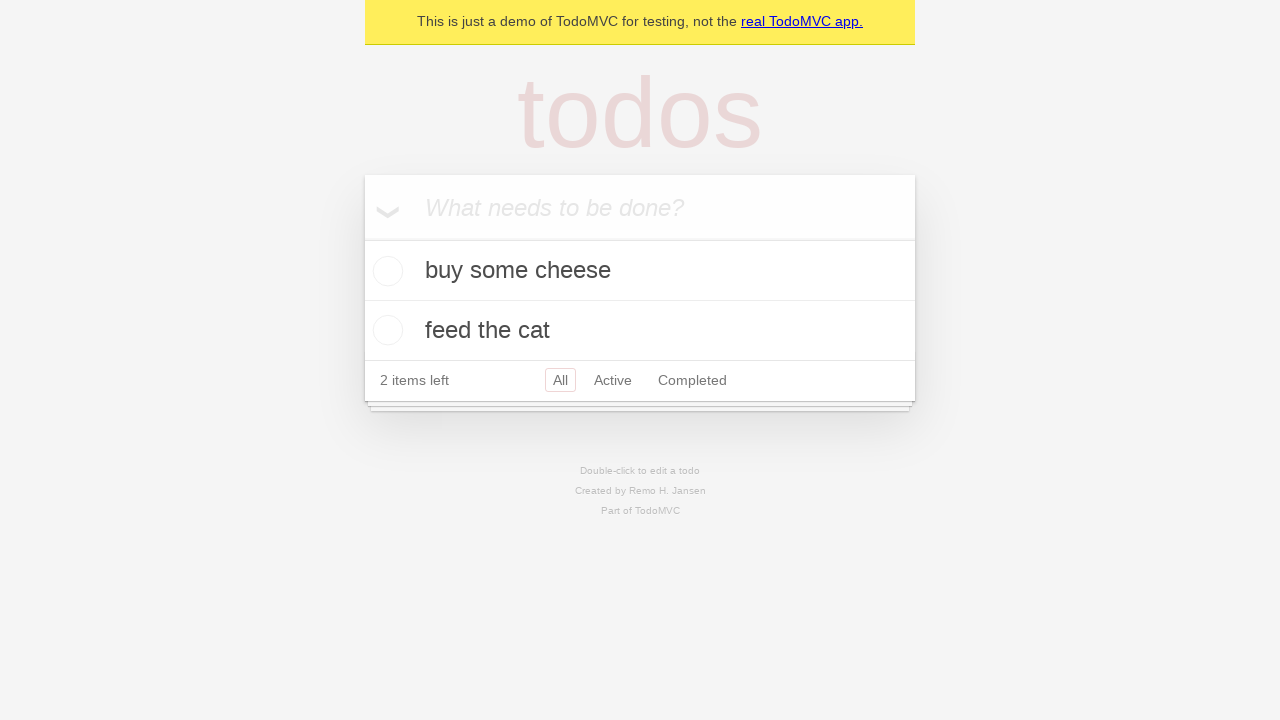

Located all todo items
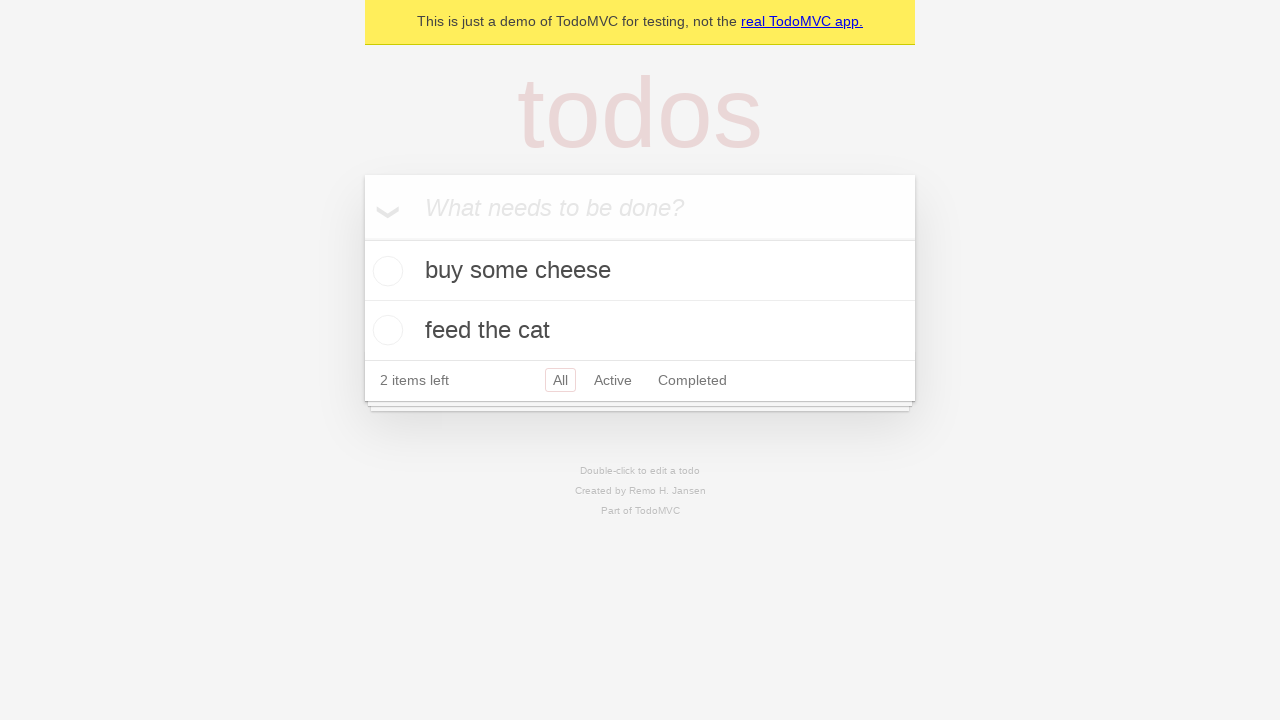

Located checkbox for first todo
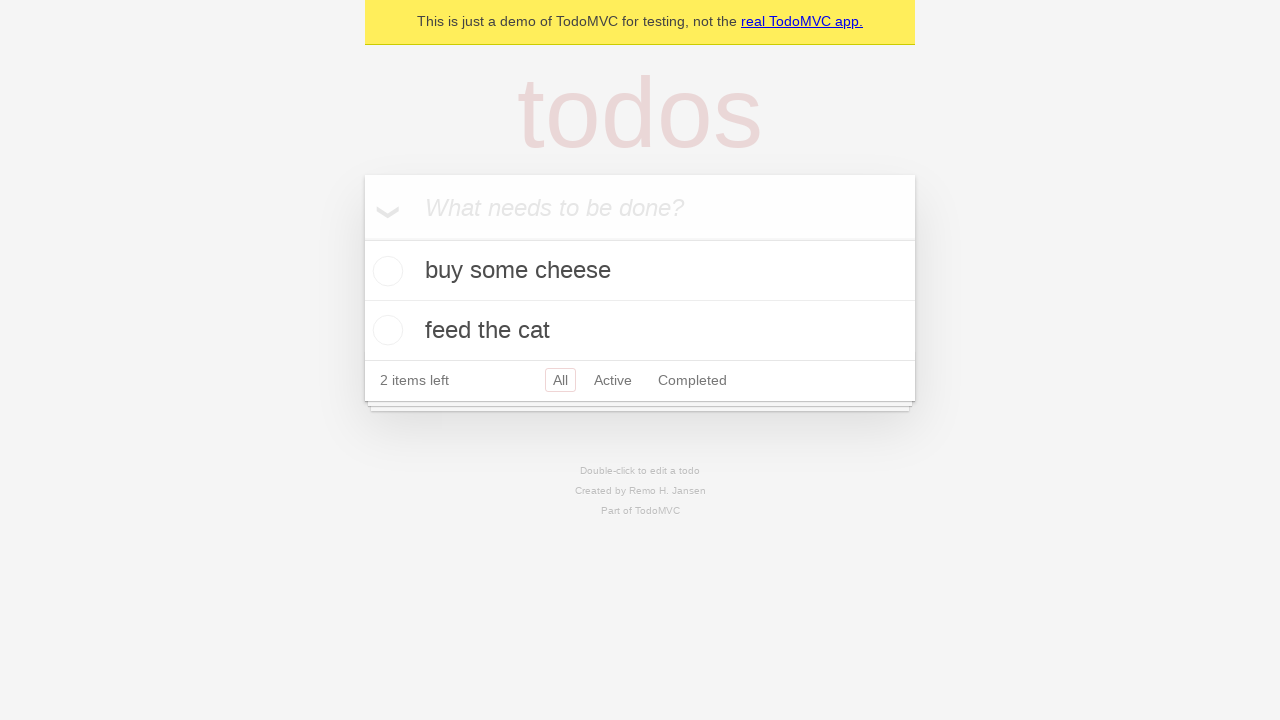

Checked the first todo to mark it complete at (385, 271) on internal:testid=[data-testid="todo-item"s] >> nth=0 >> internal:role=checkbox
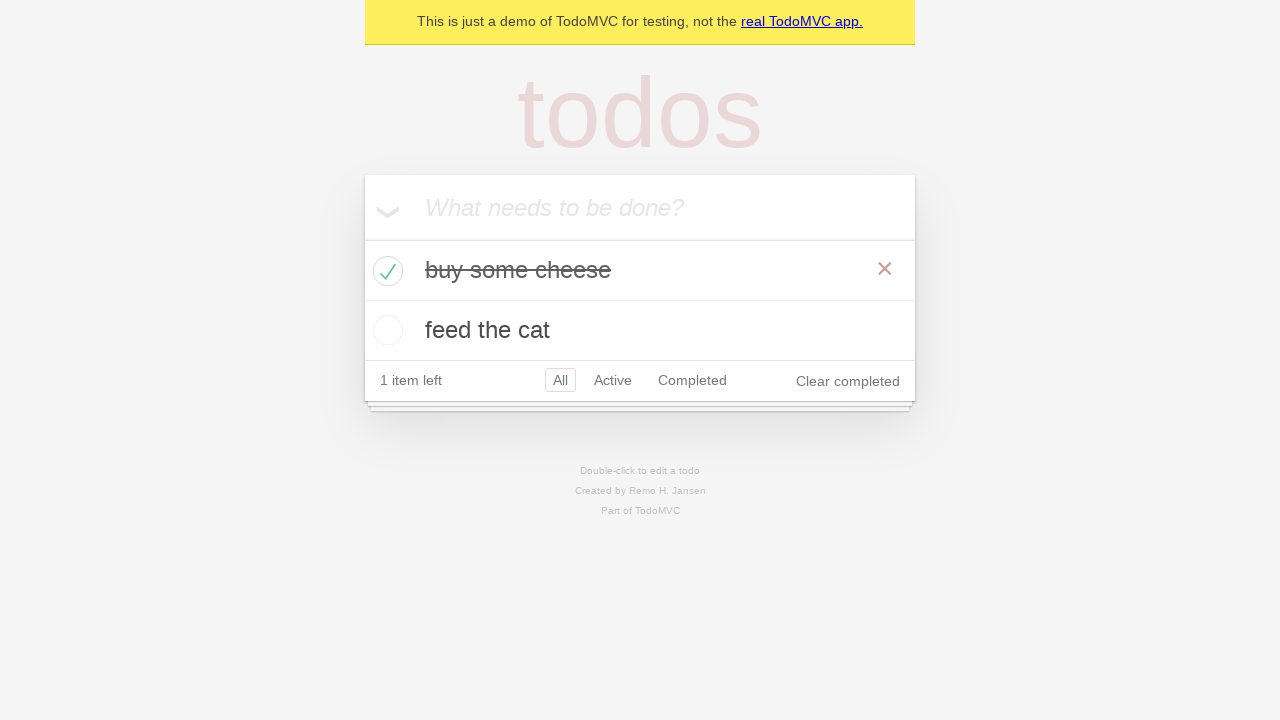

Reloaded the page to test data persistence
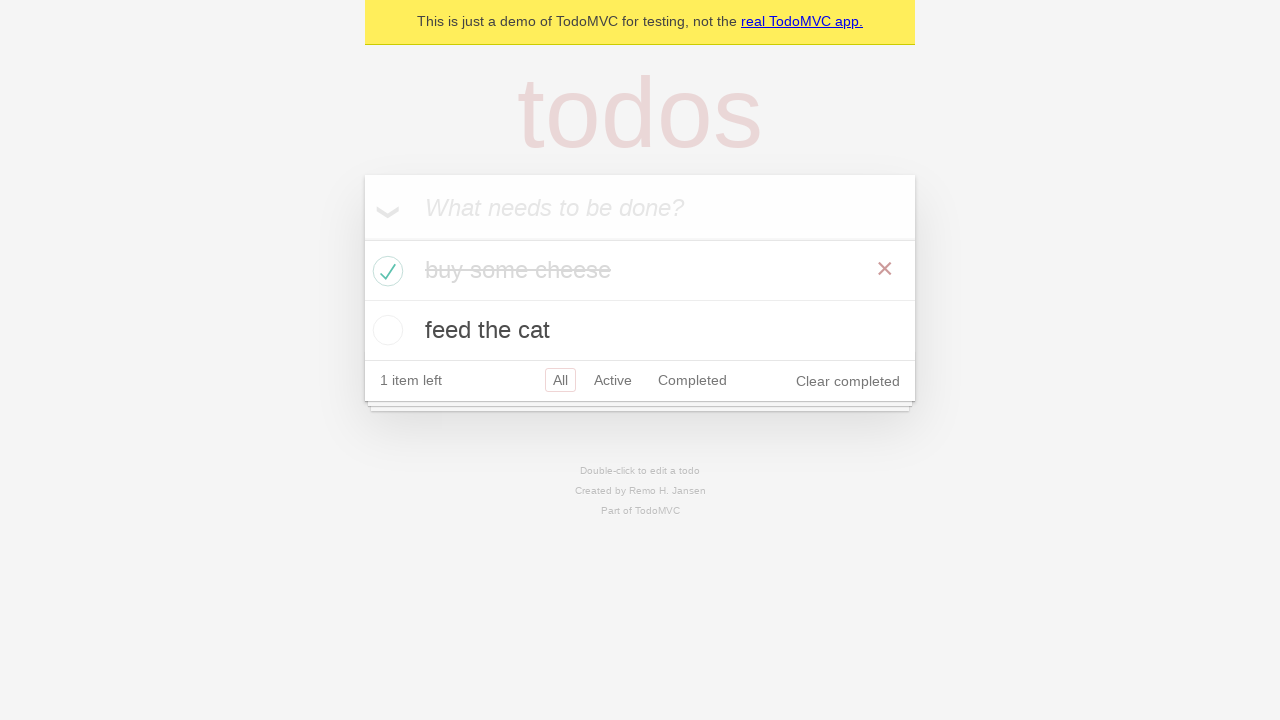

Waited for todos to load after page reload
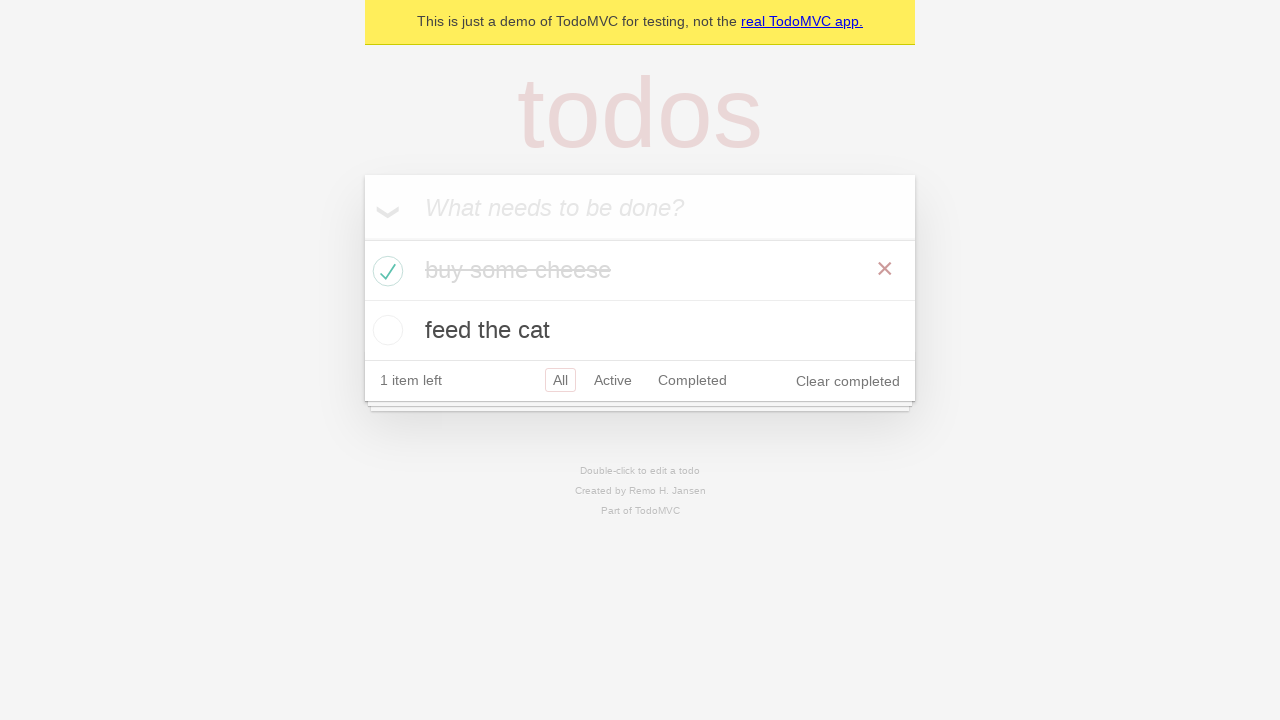

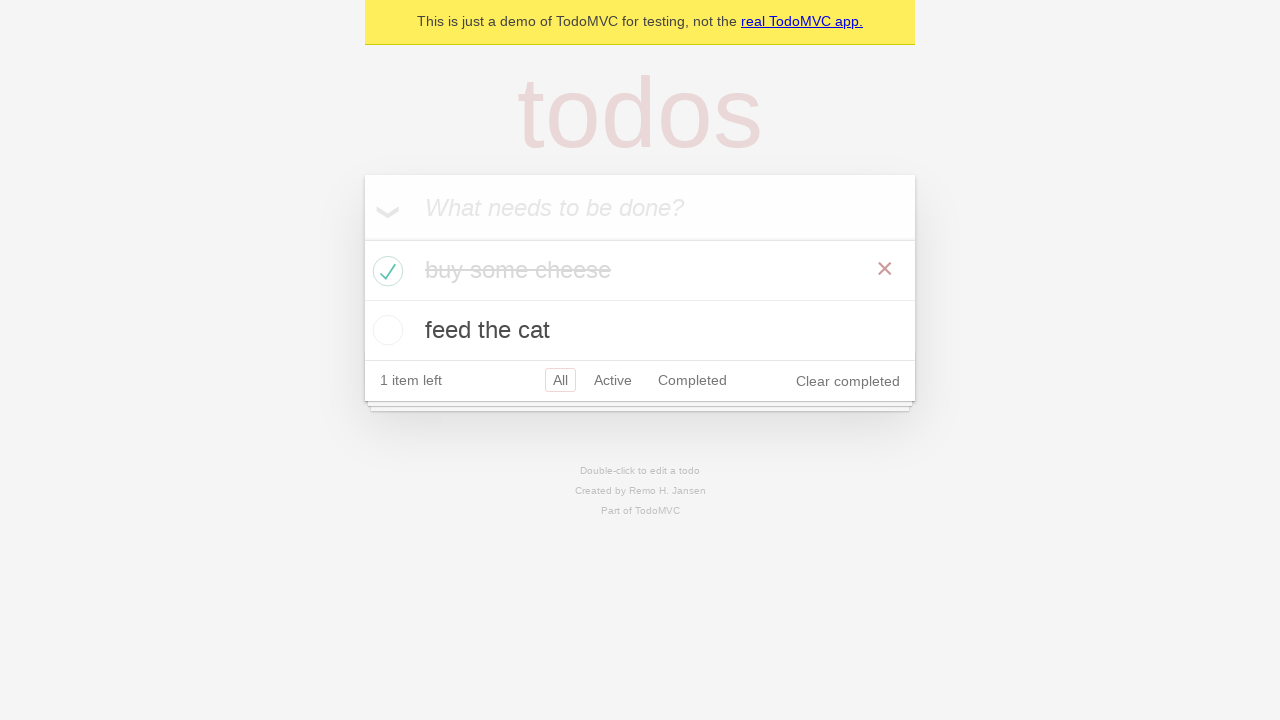